Tests that entering text instead of a number in the input field displays the correct error message "Please enter a number"

Starting URL: https://kristinek.github.io/site/tasks/enter_a_number

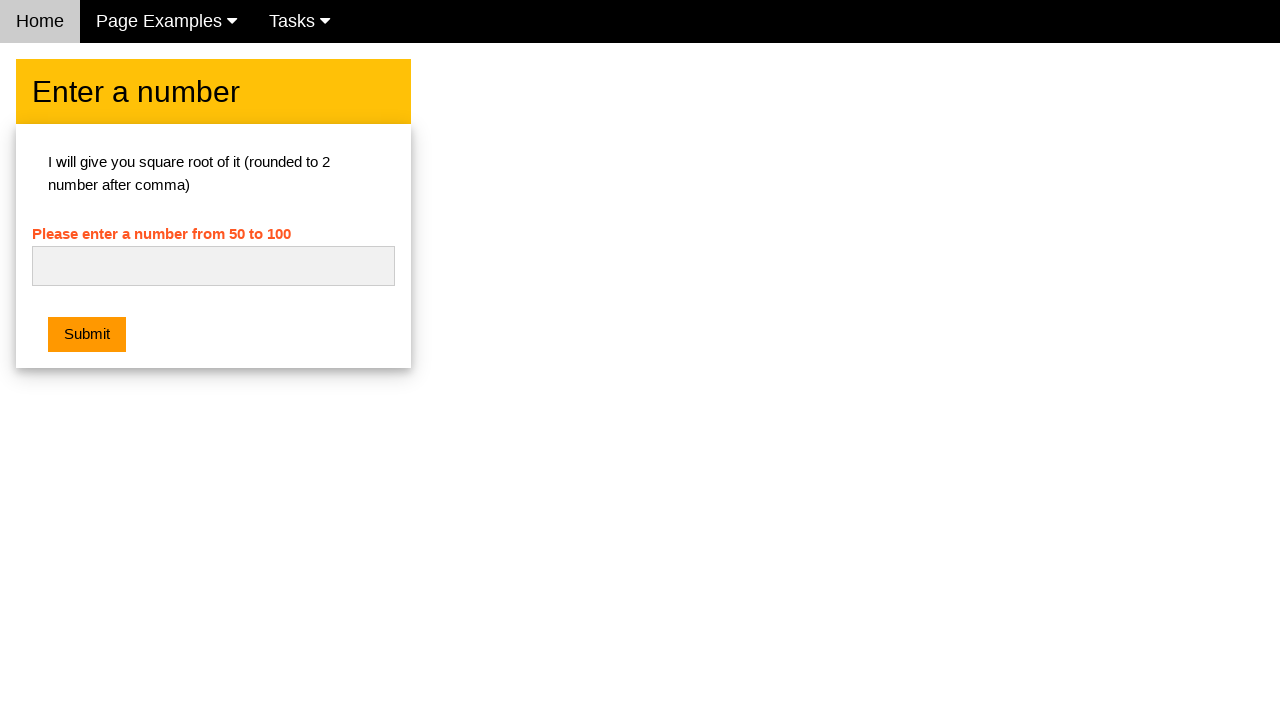

Filled number input field with text 'test input string' on #numb
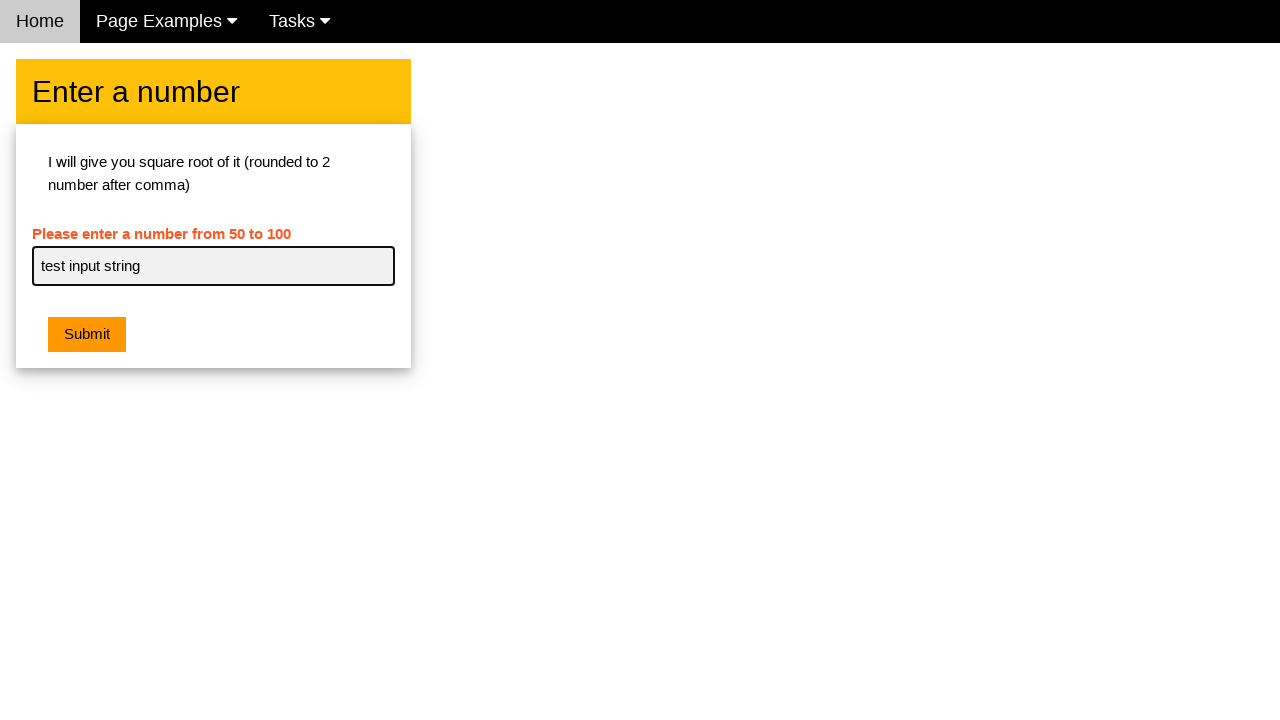

Clicked submit button at (87, 335) on .w3-btn
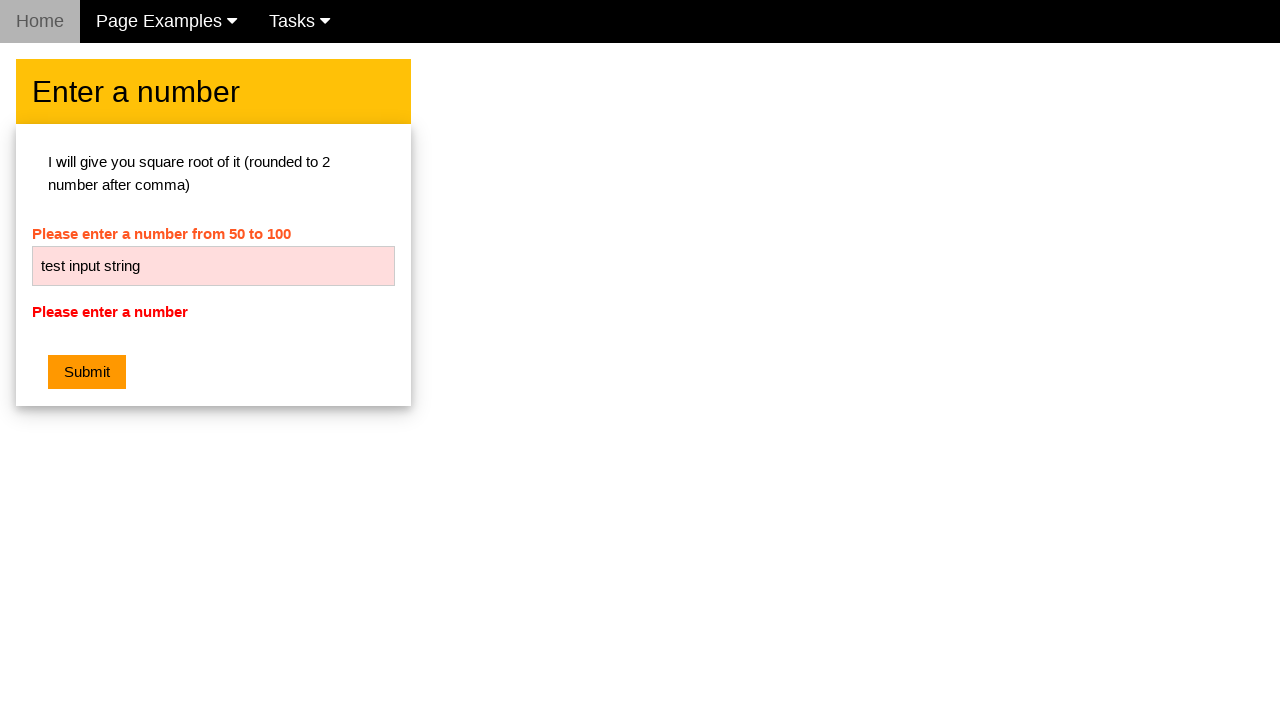

Error message element appeared
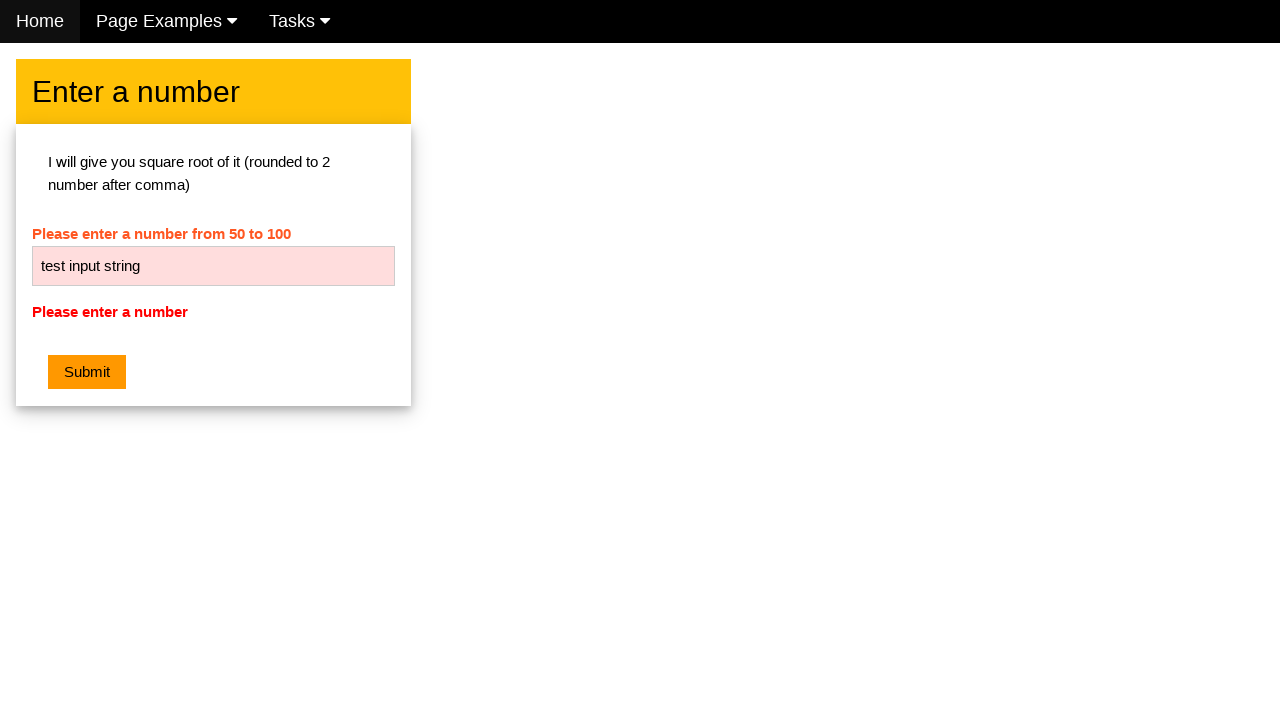

Retrieved error message text content
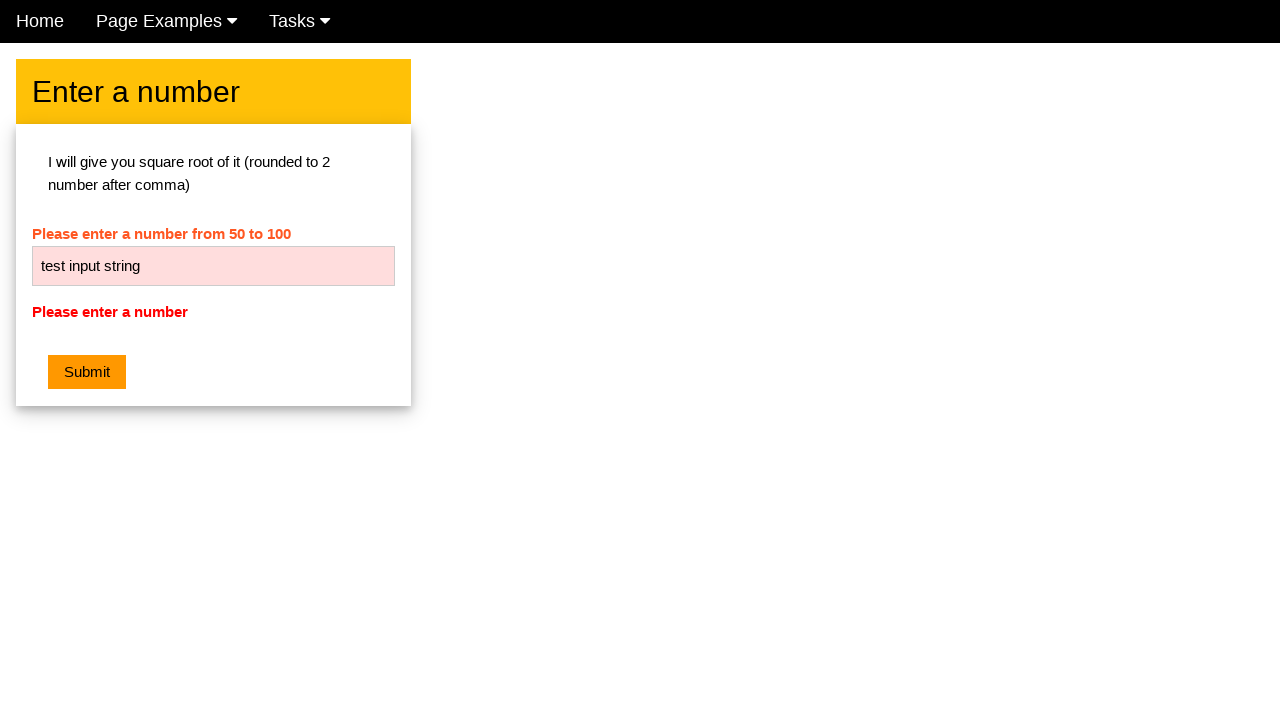

Verified error message displays 'Please enter a number'
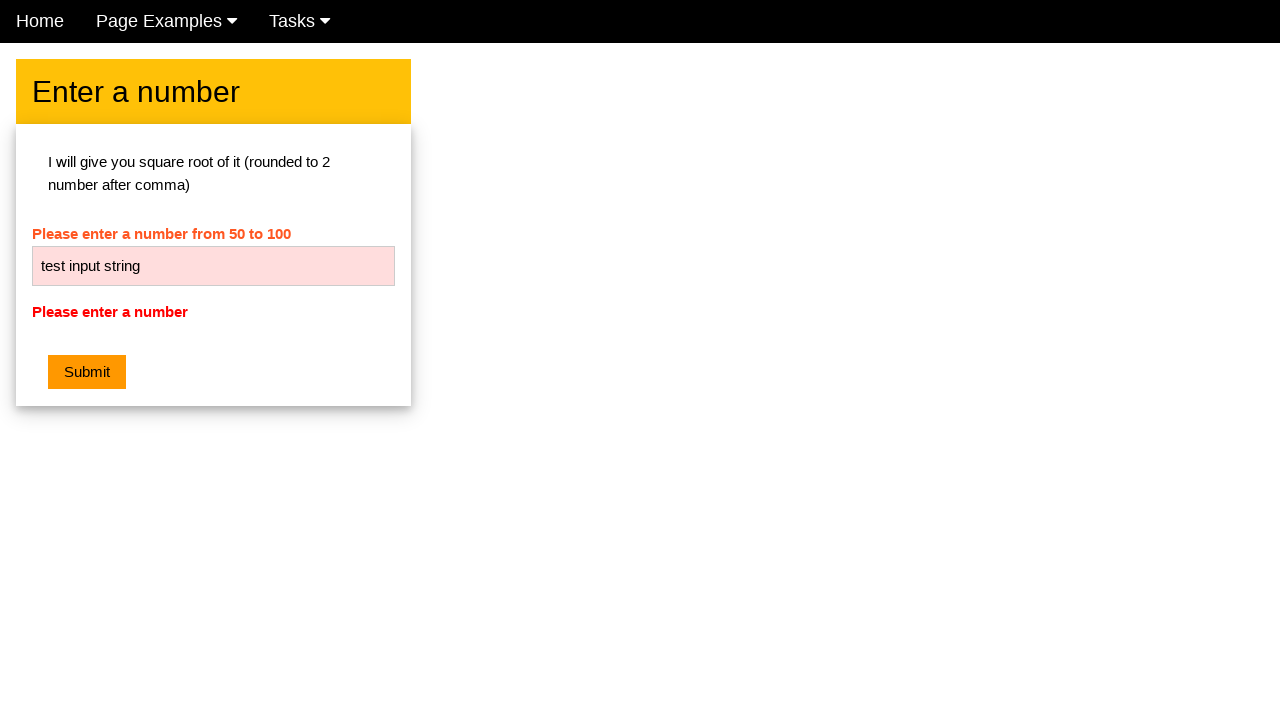

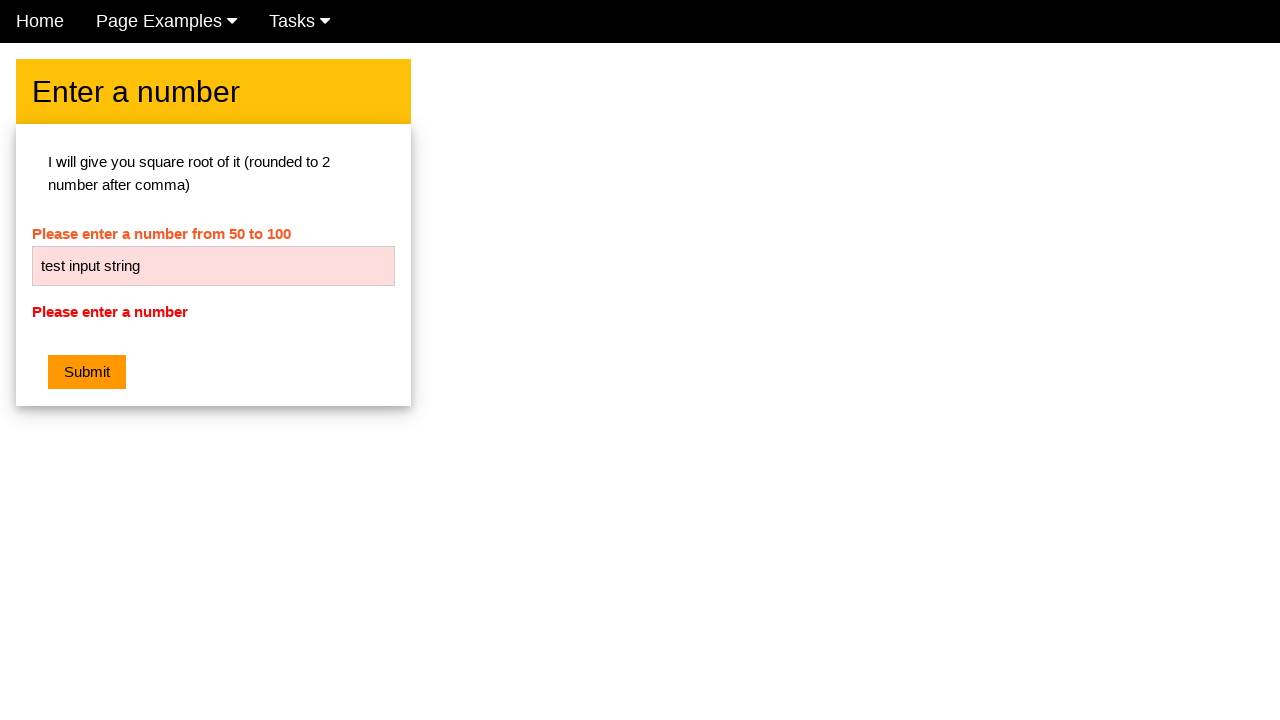